Navigates to the Selenium official website and clicks on the Downloads link in the navigation.

Starting URL: https://www.selenium.dev/

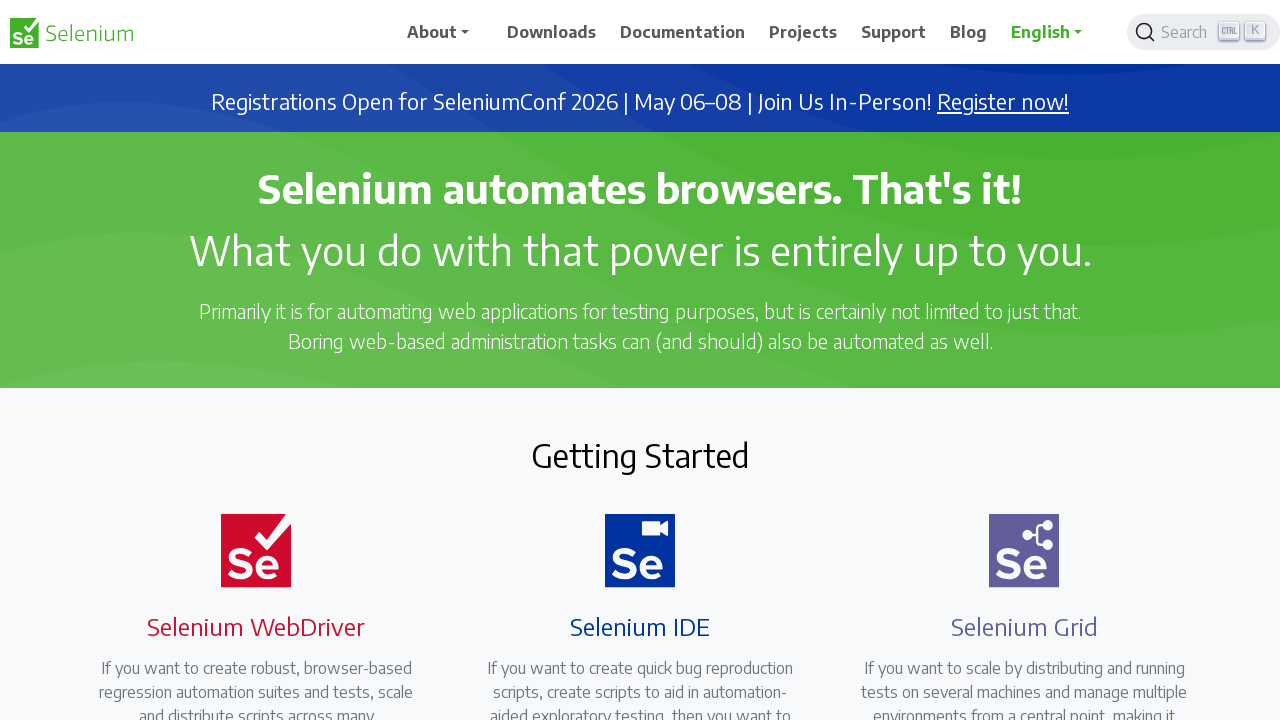

Navigated to Selenium official website
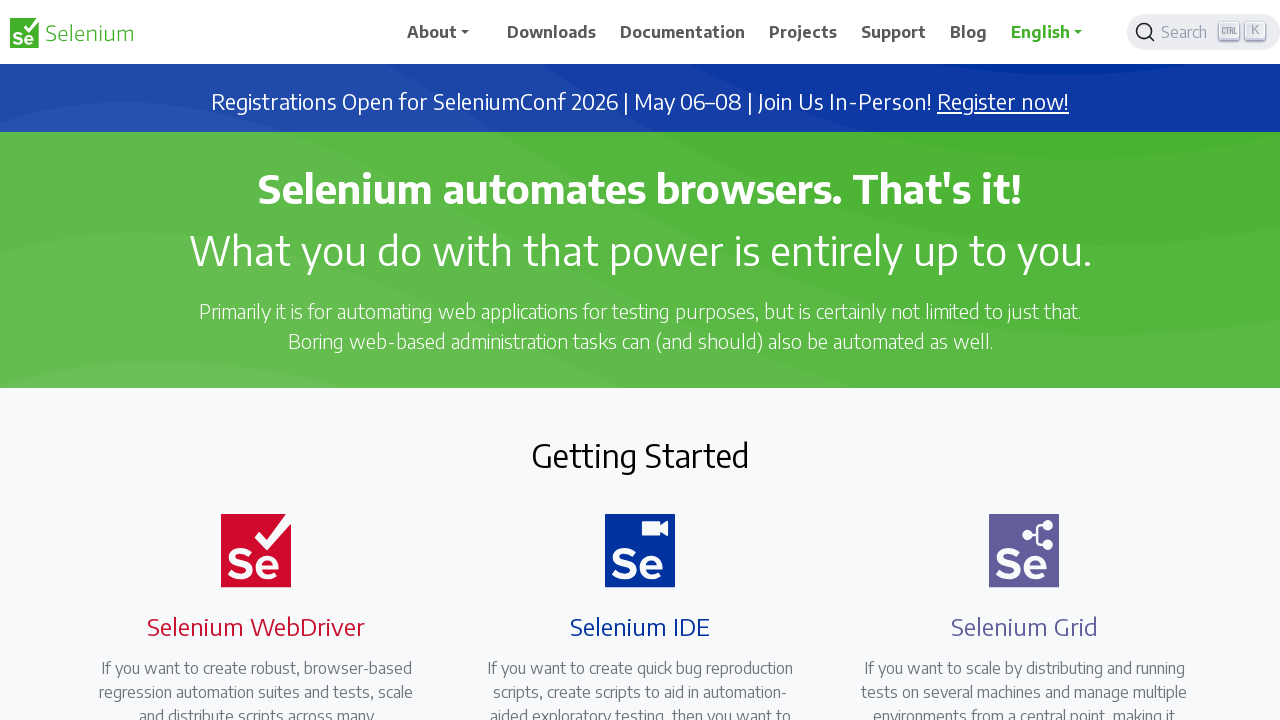

Clicked on the Downloads link in the navigation at (552, 32) on xpath=//span[text()='Downloads']
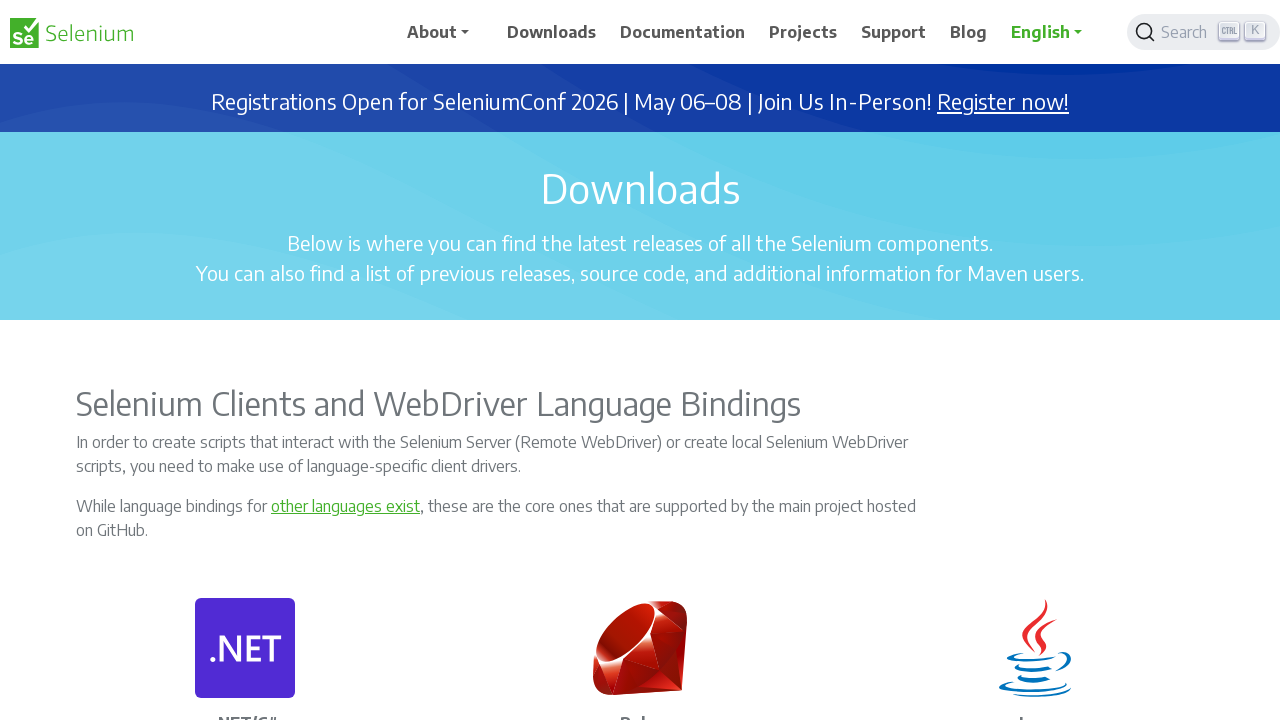

Downloads page loaded successfully
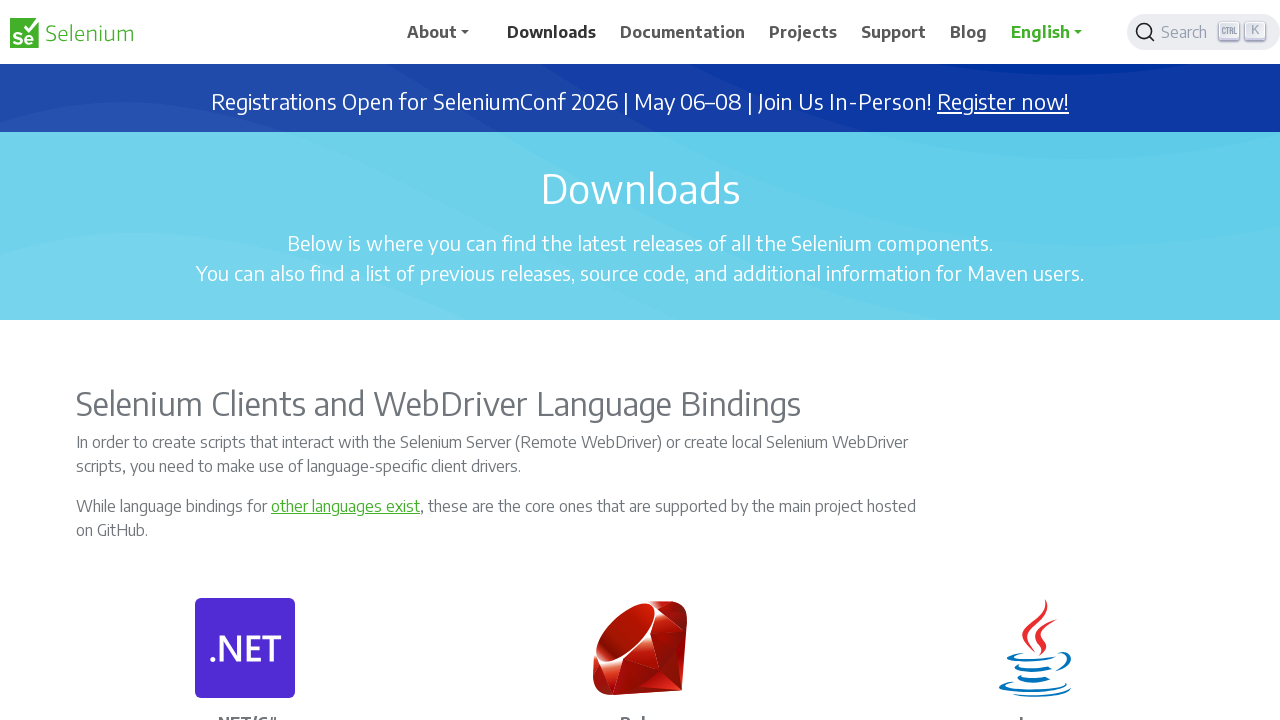

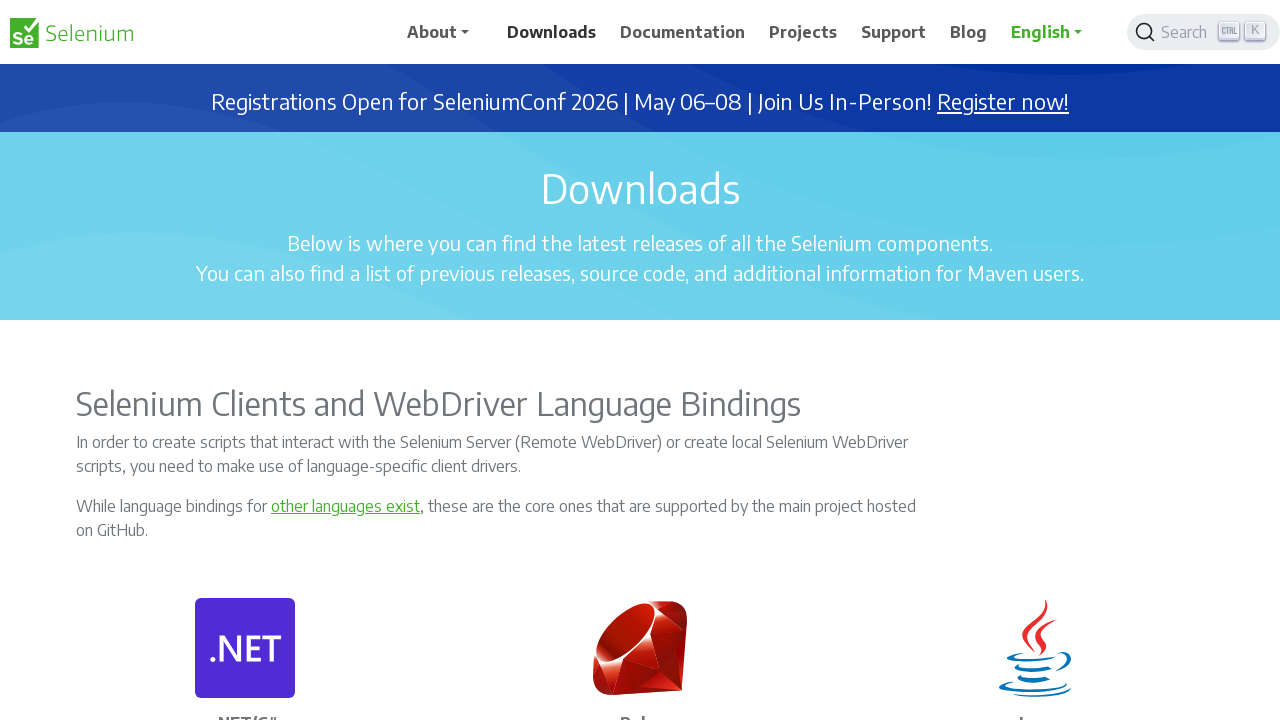